Tests the search functionality on the COVID-19 India website by searching for a district/state and verifying that case statistics (confirmed, active, recovered, deceased) are displayed.

Starting URL: https://www.covid19india.org/

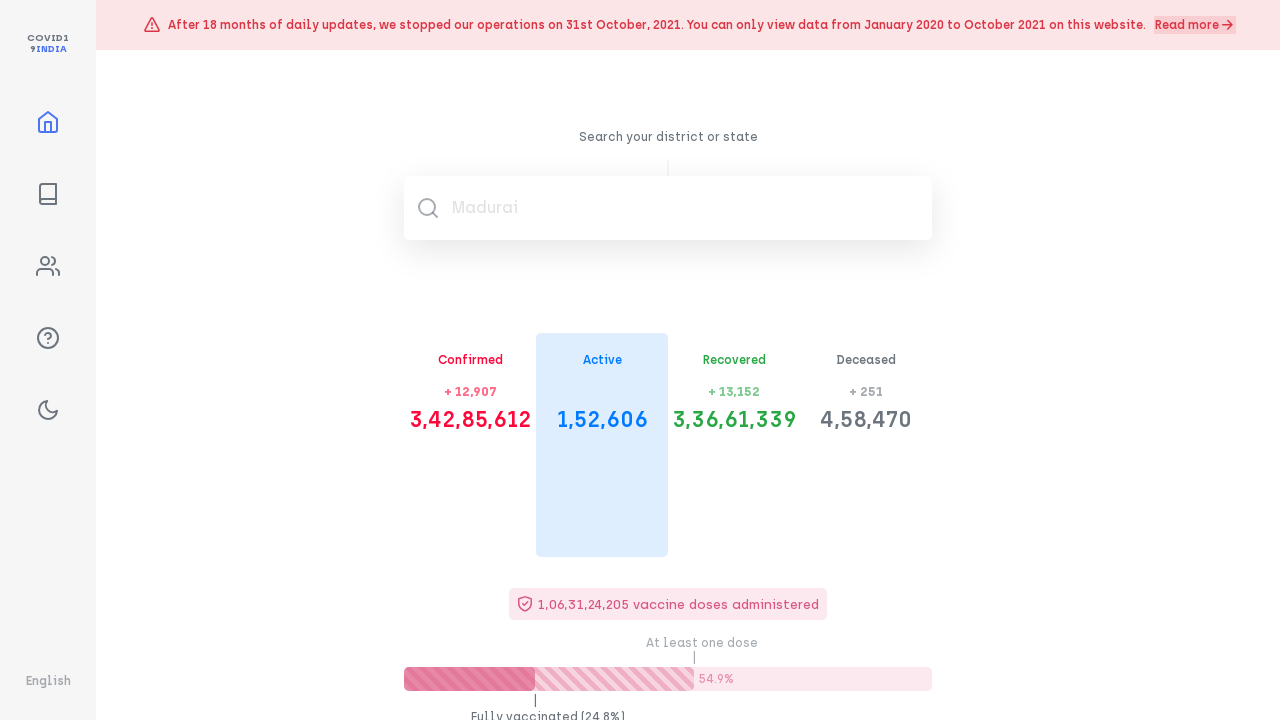

Filled search input with 'Maharashtra ' on input
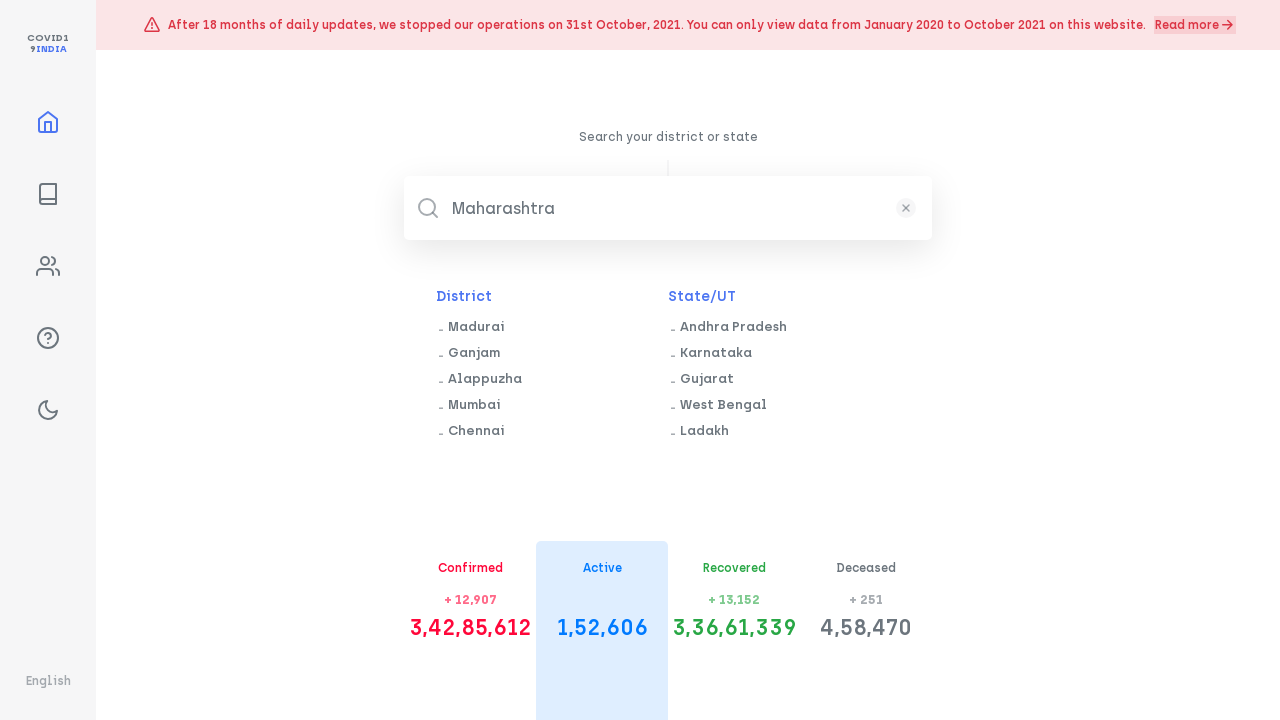

Search suggestions appeared
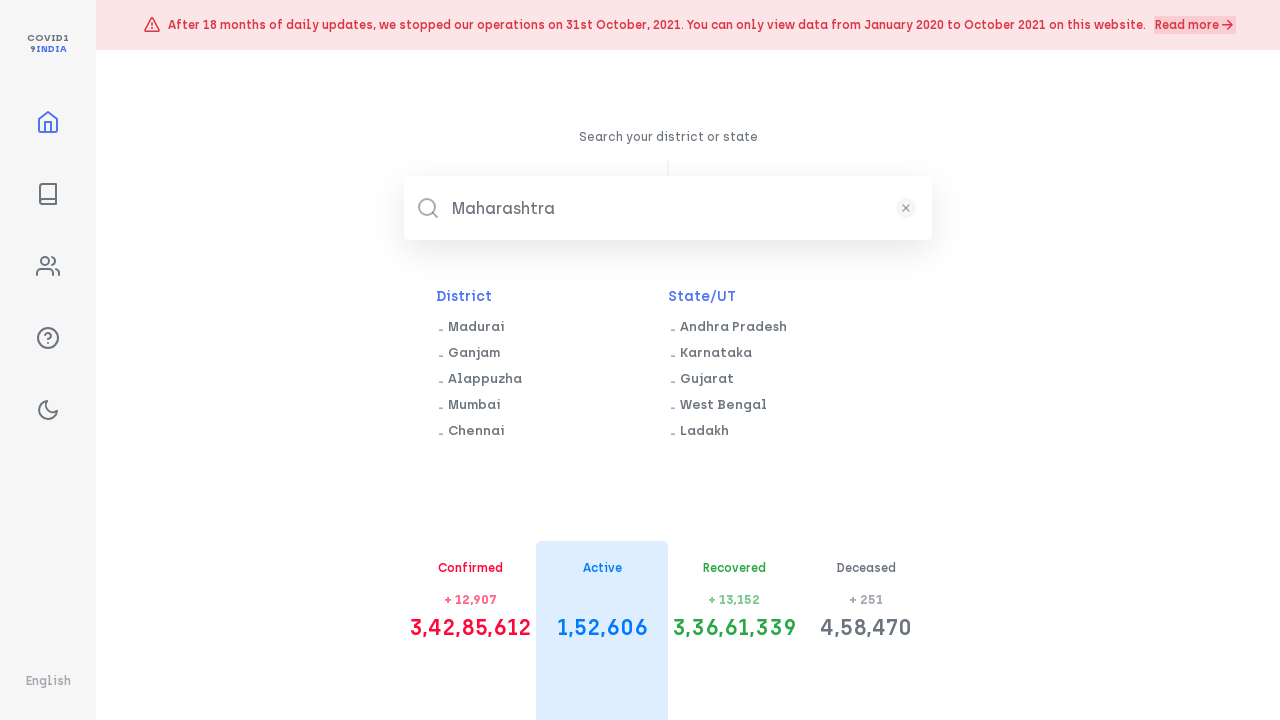

Clicked first search suggestion result at (1227, 25) on a div
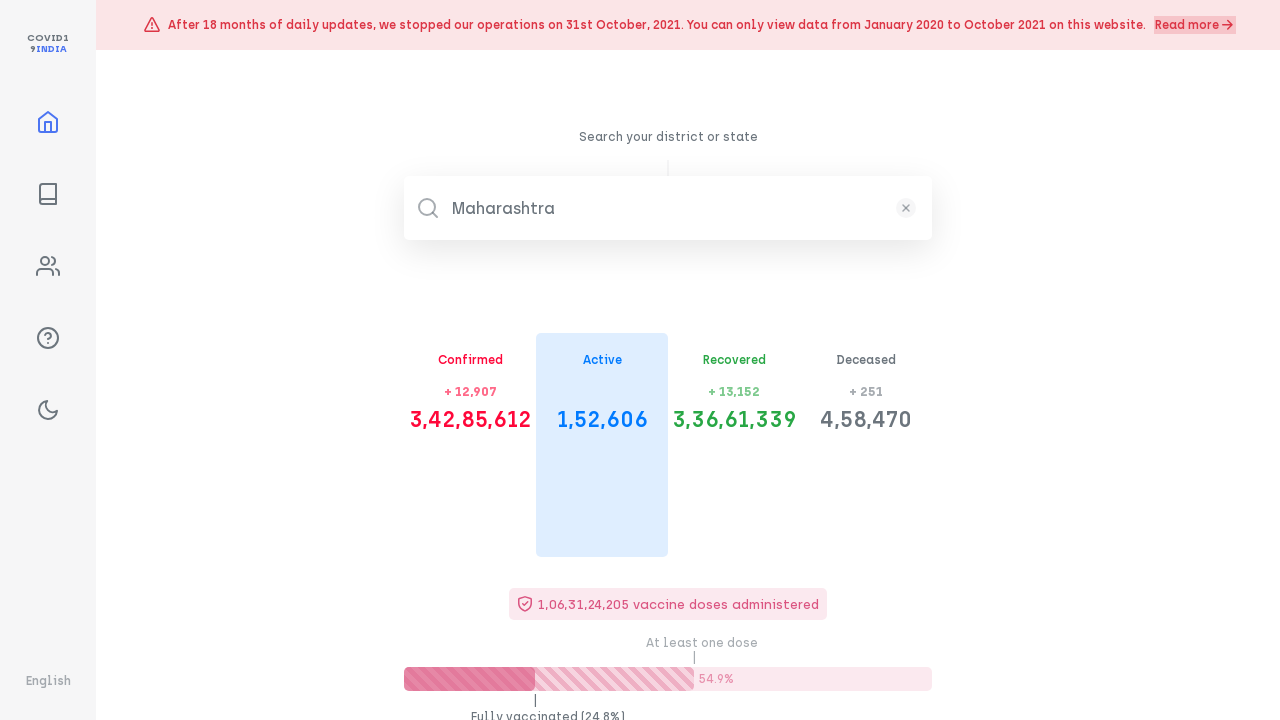

Confirmed cases statistic displayed
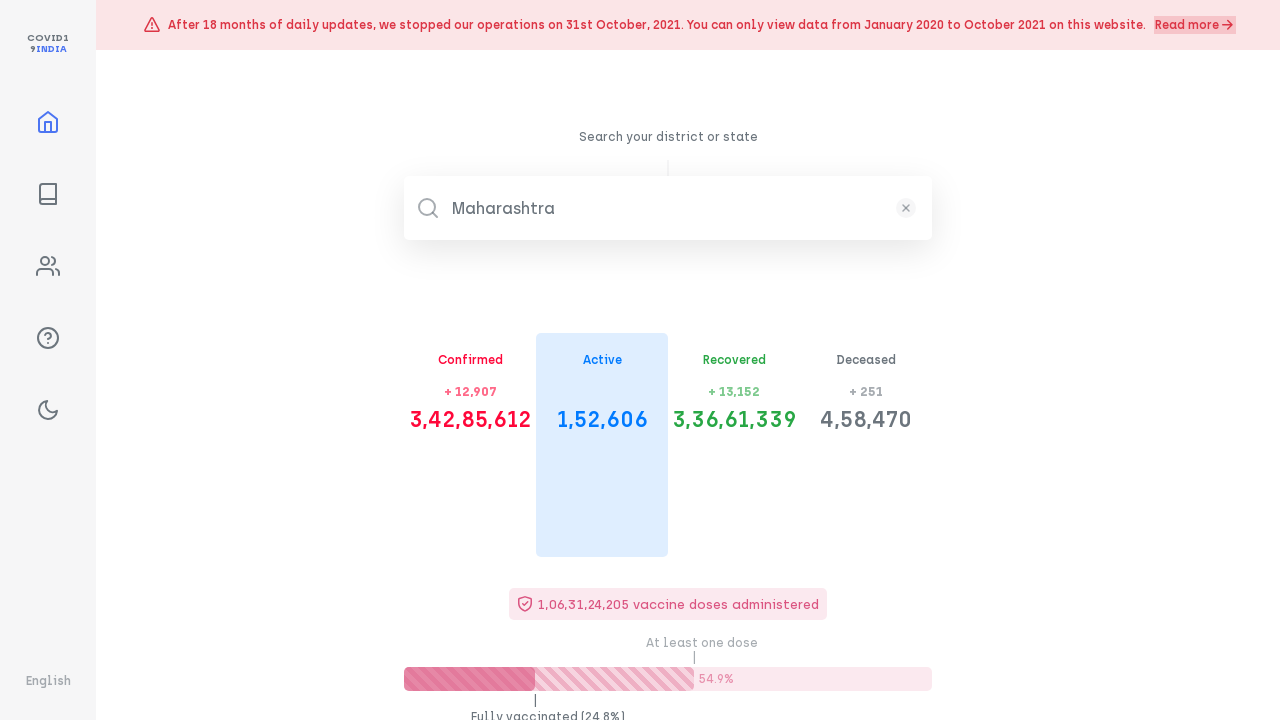

Active cases statistic displayed
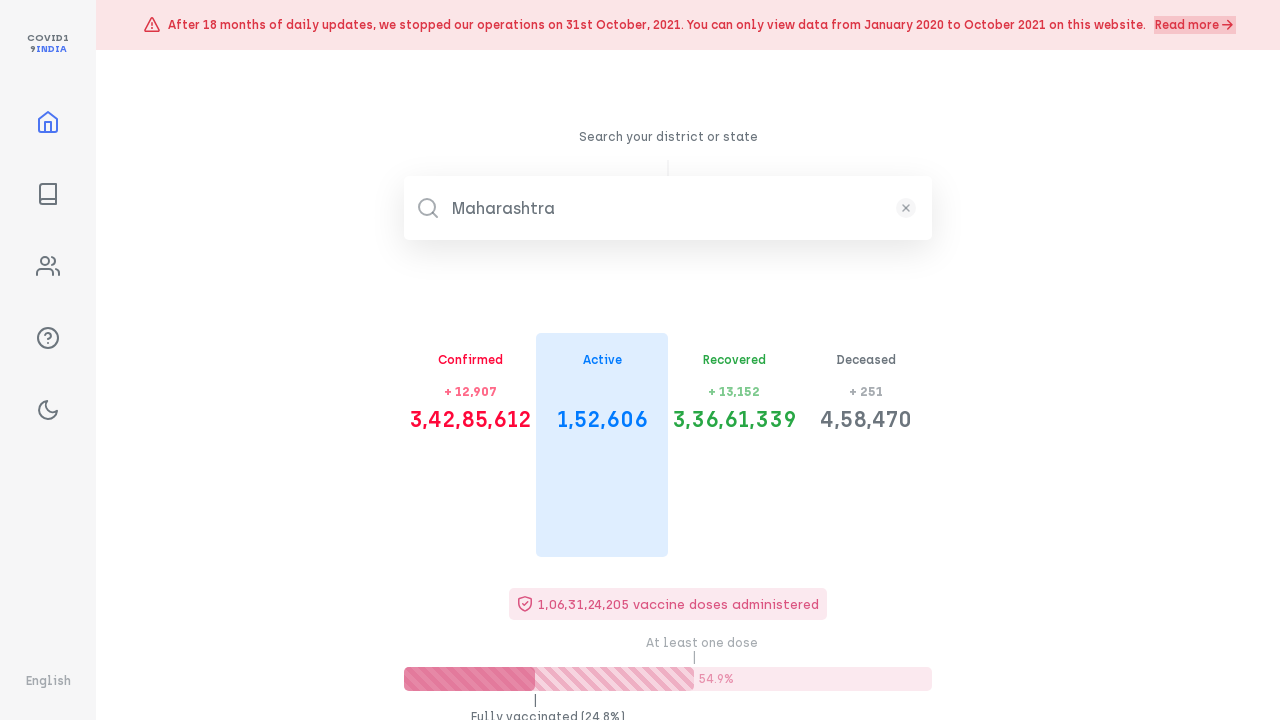

Recovered cases statistic displayed
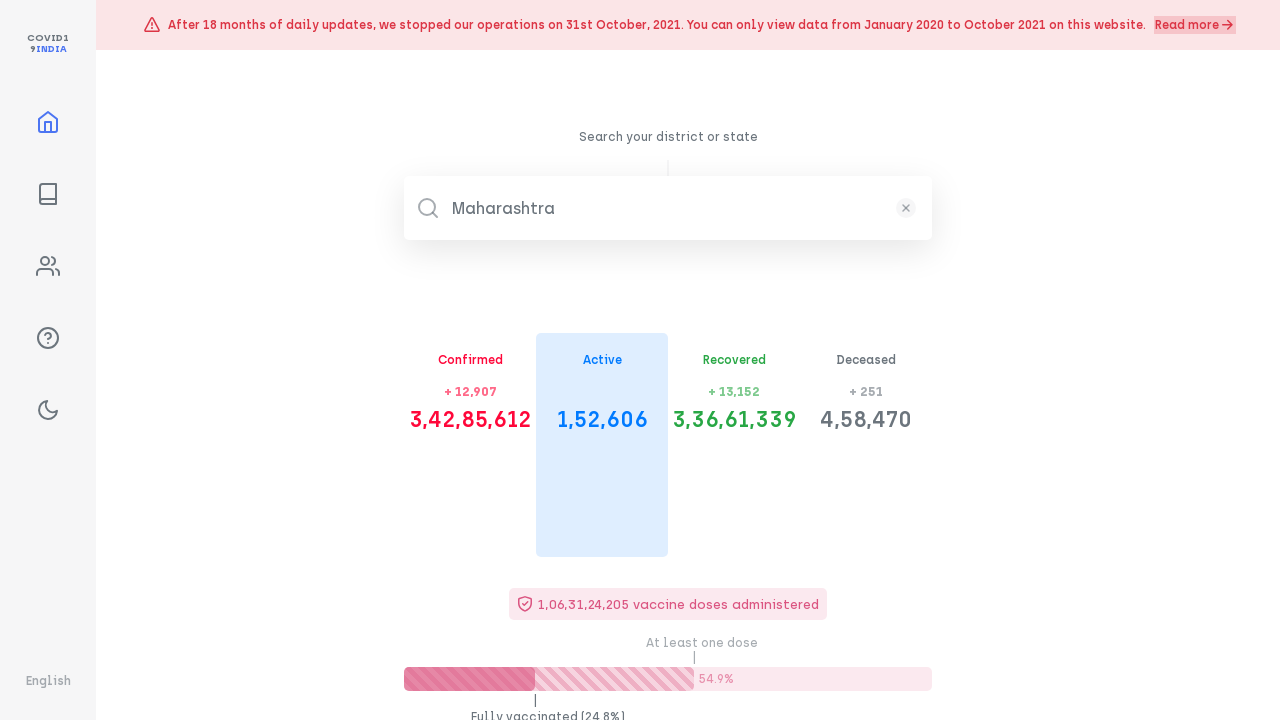

Deceased cases statistic displayed
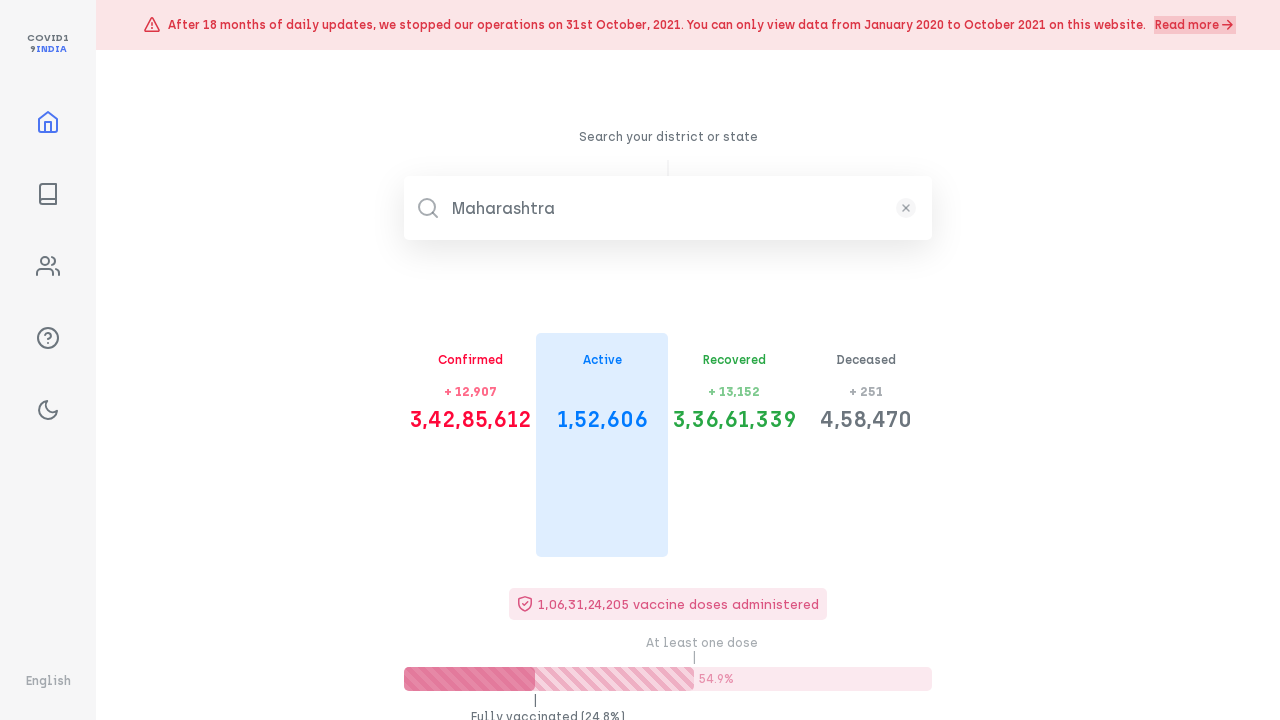

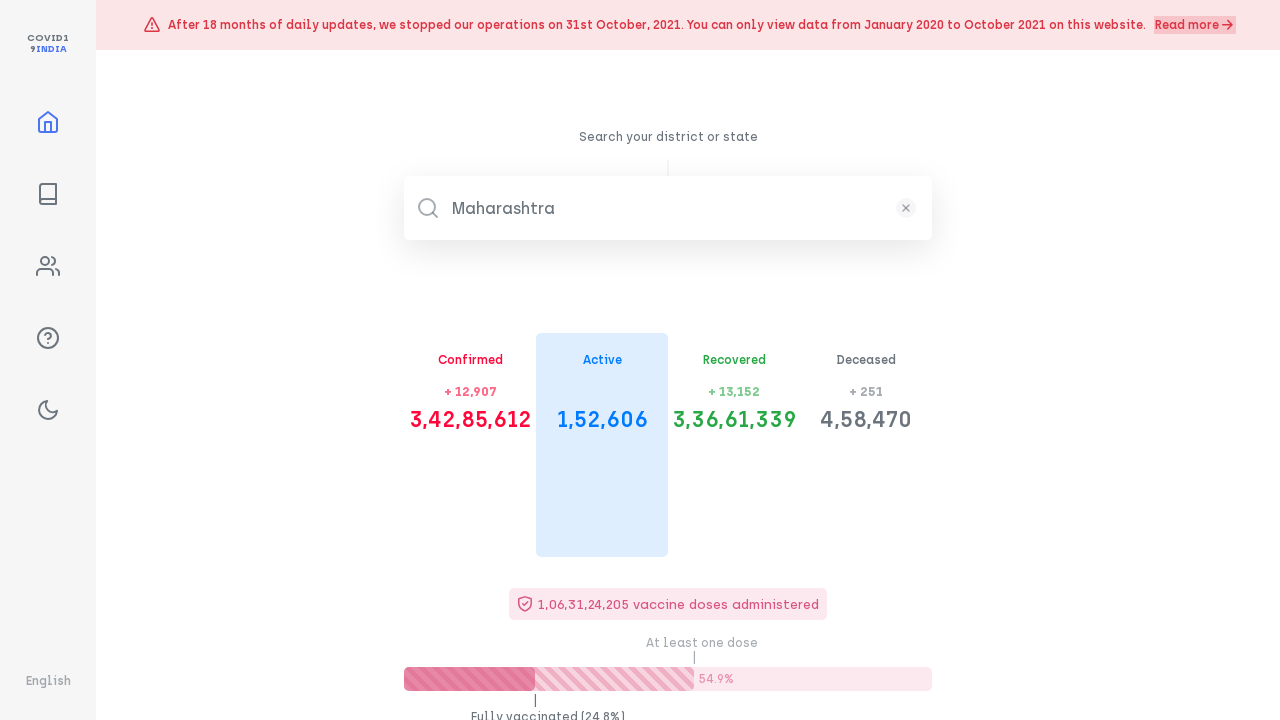